Tests clicking an alert button, accepting the alert dialog, and demonstrating pause functionality

Starting URL: http://omayo.blogspot.com

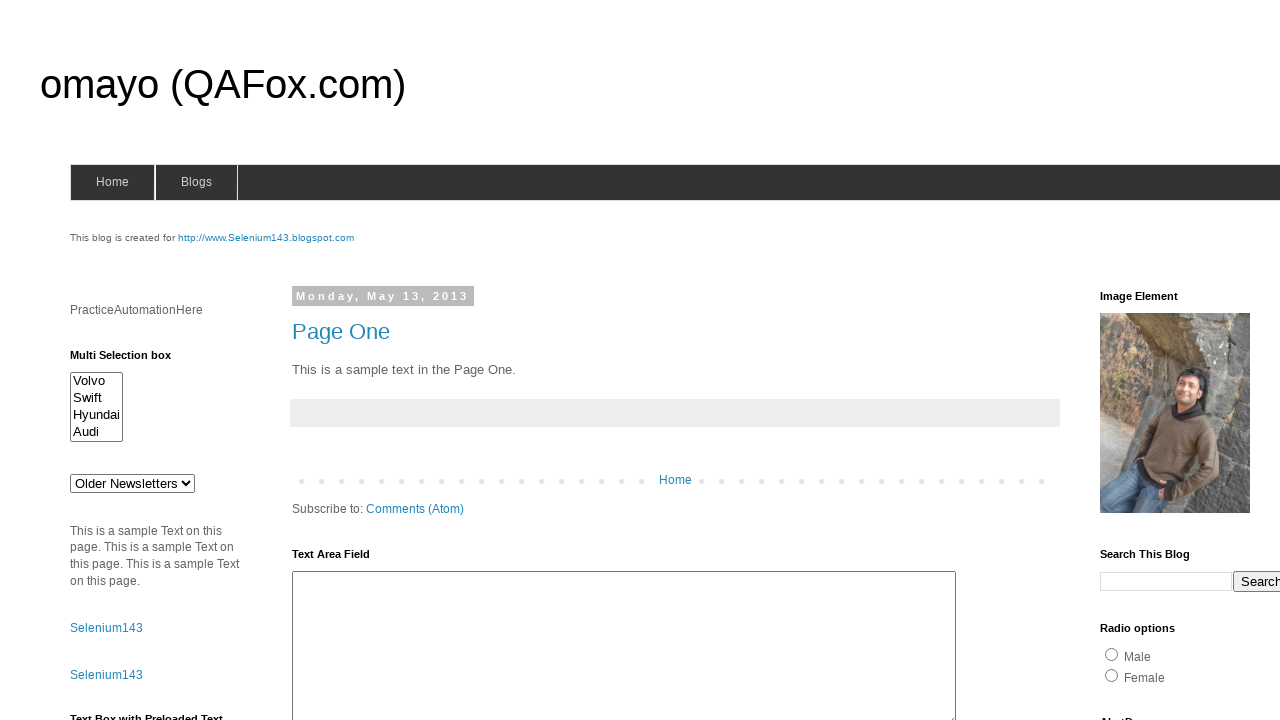

Scrolled alert button into view
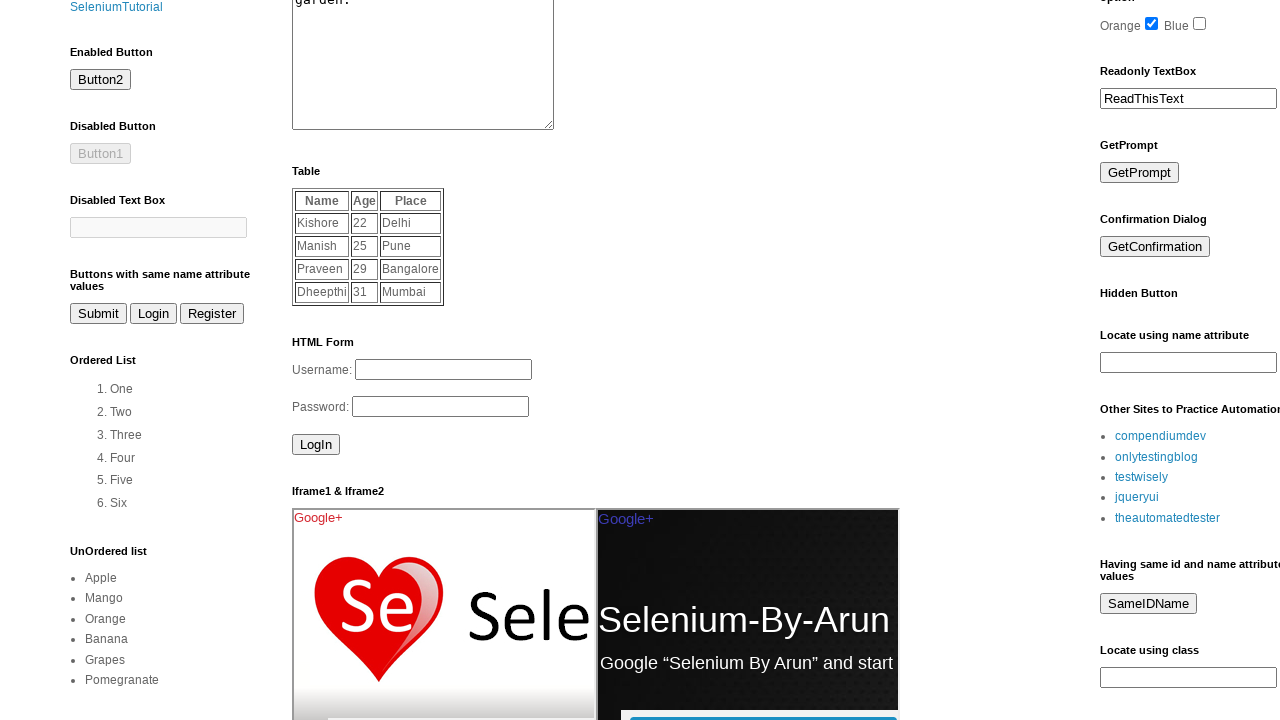

Set up dialog handler to automatically accept alerts
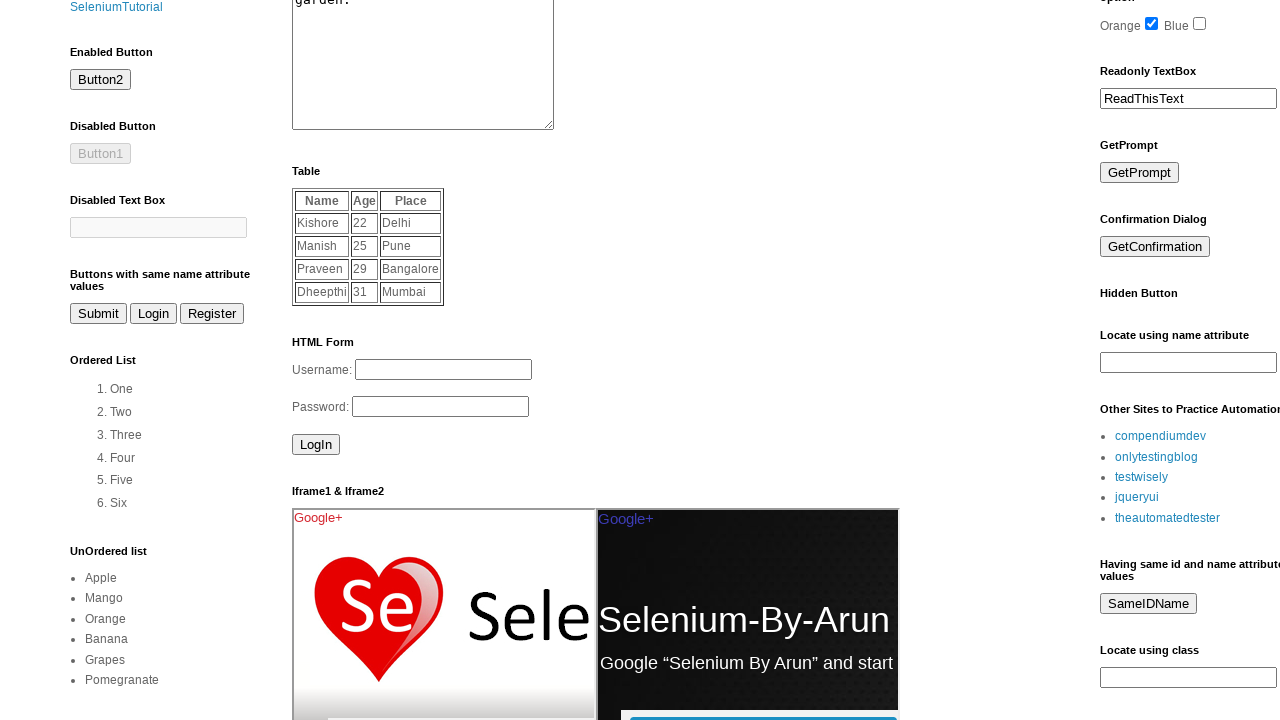

Clicked alert button to trigger alert dialog at (155, 360) on #alert2
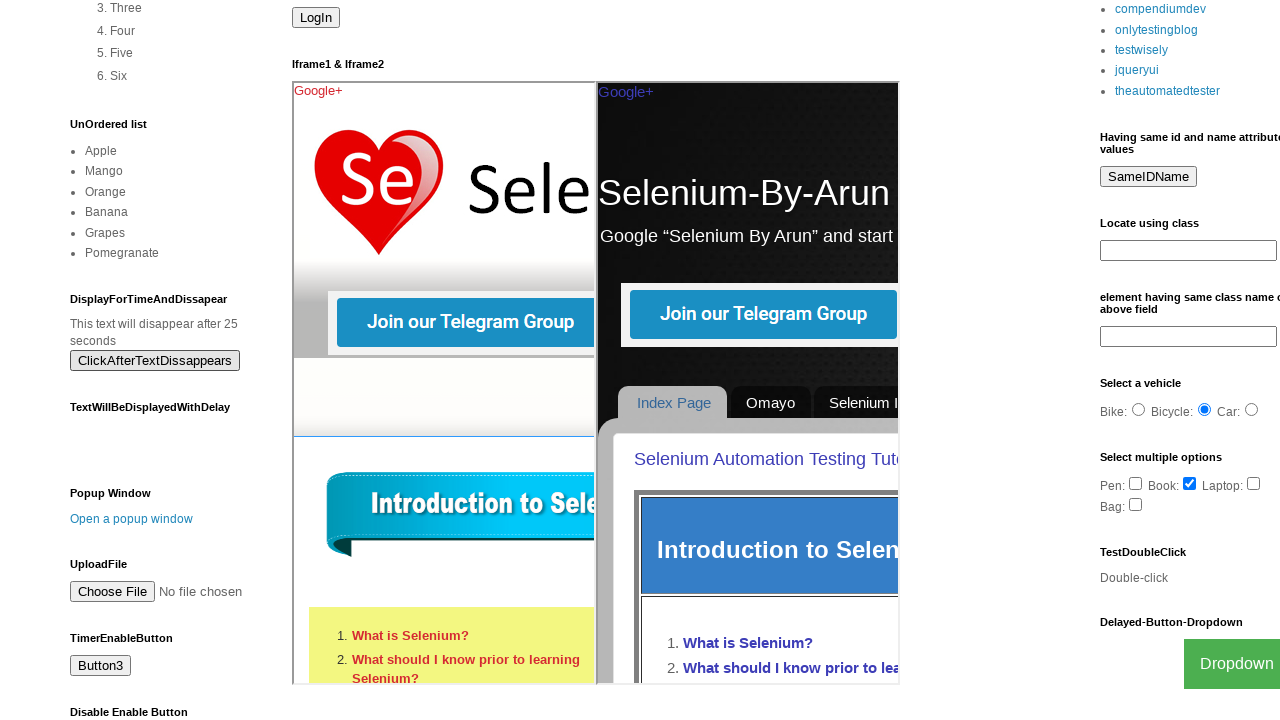

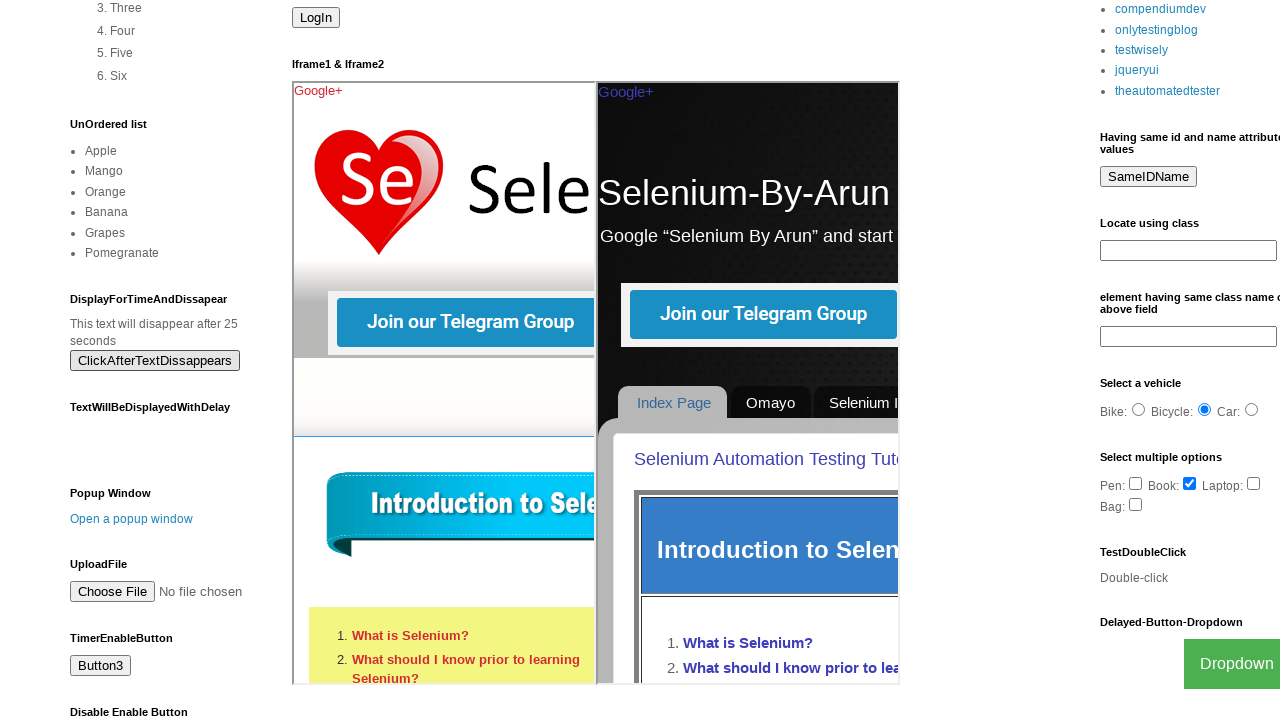